Tests drag and drop functionality by dragging an item to a droppable zone and verifying the drop

Starting URL: http://testautomationpractice.blogspot.com/

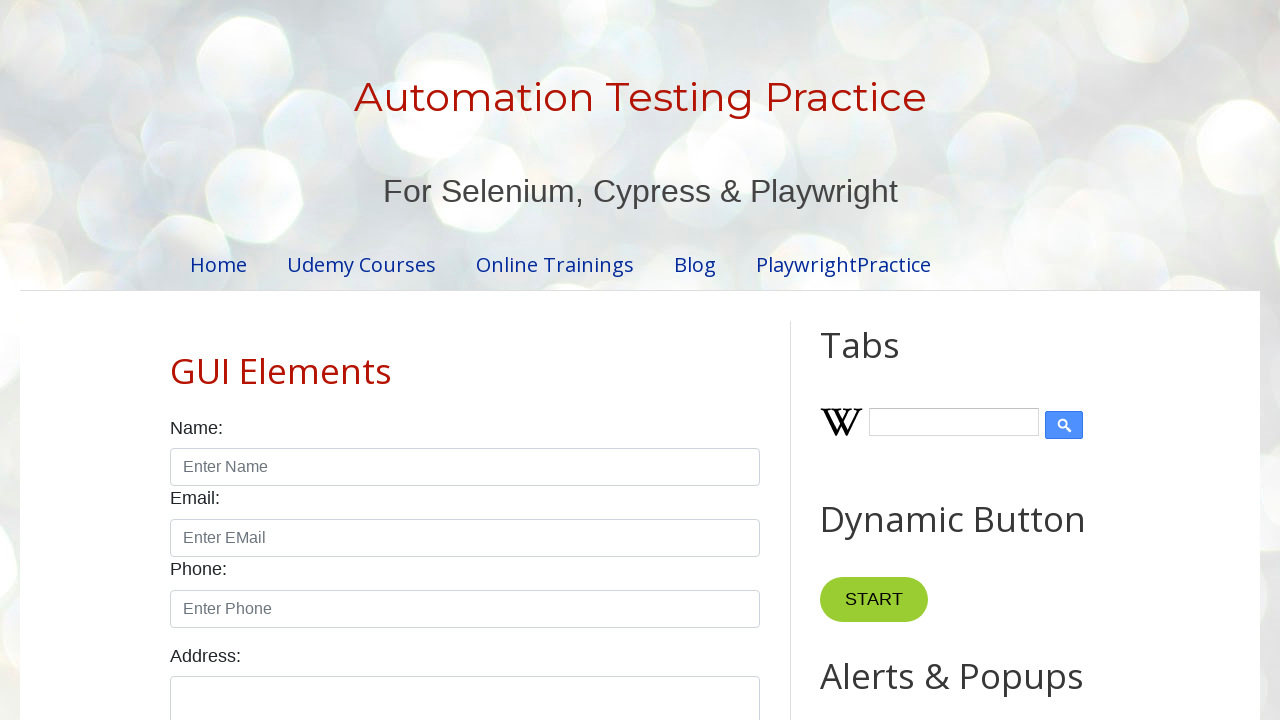

Located draggable item with id 'draggable'
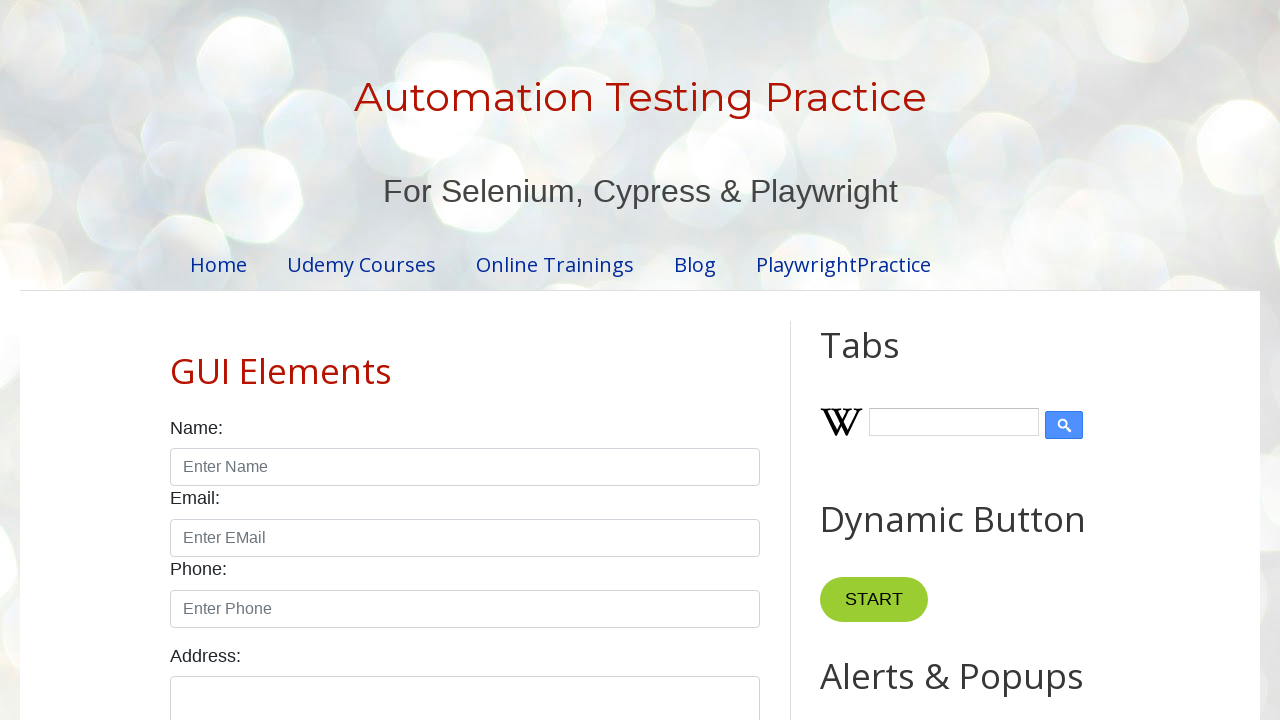

Located droppable zone with id 'droppable'
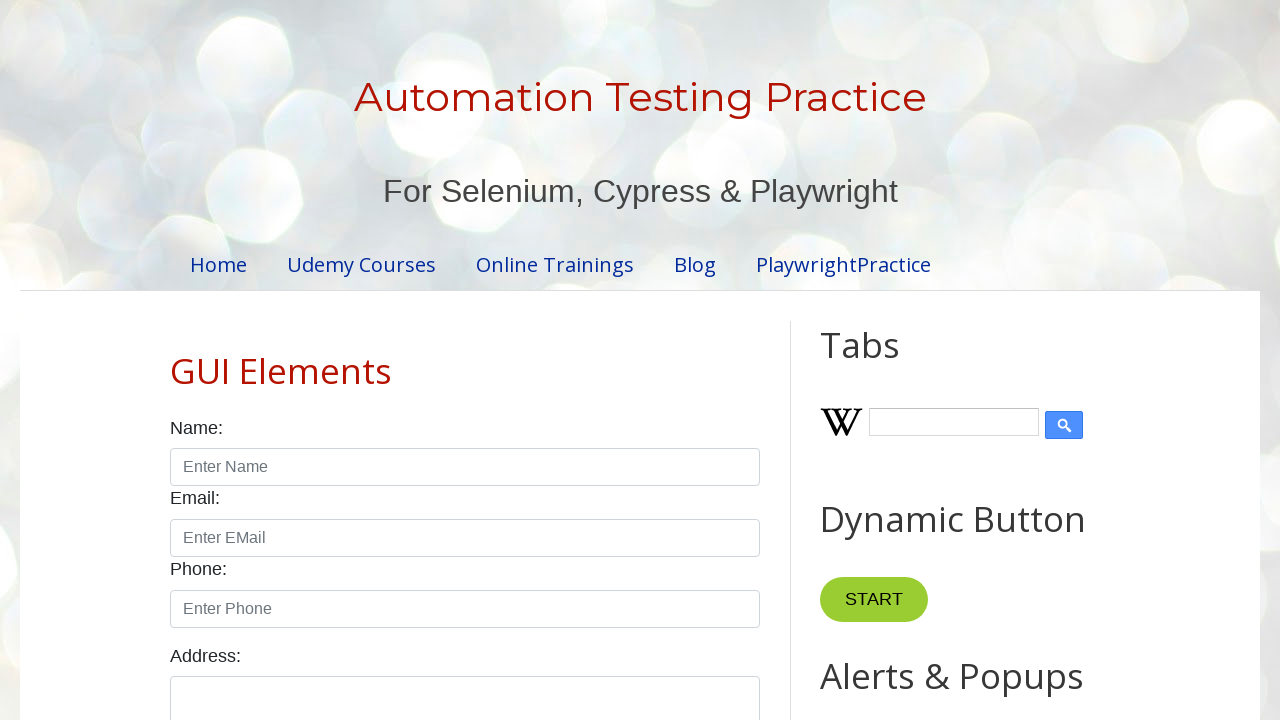

Dragged item from draggable zone to droppable zone at (1015, 386)
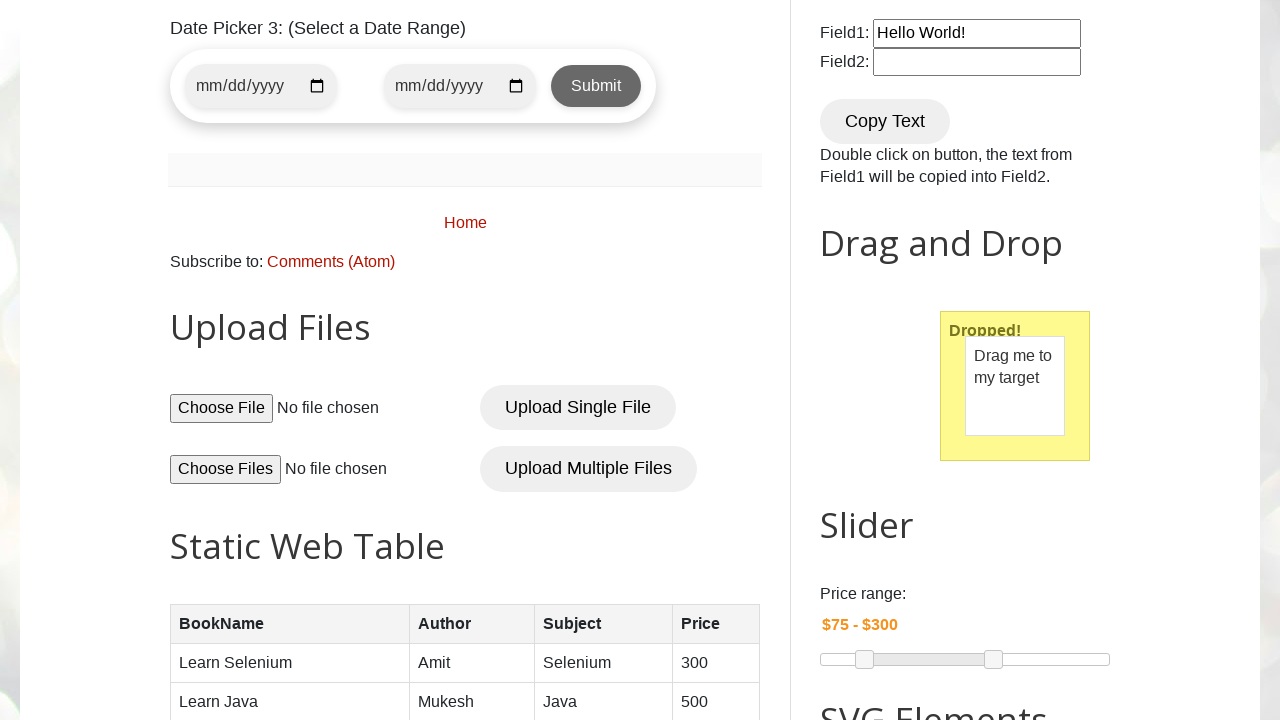

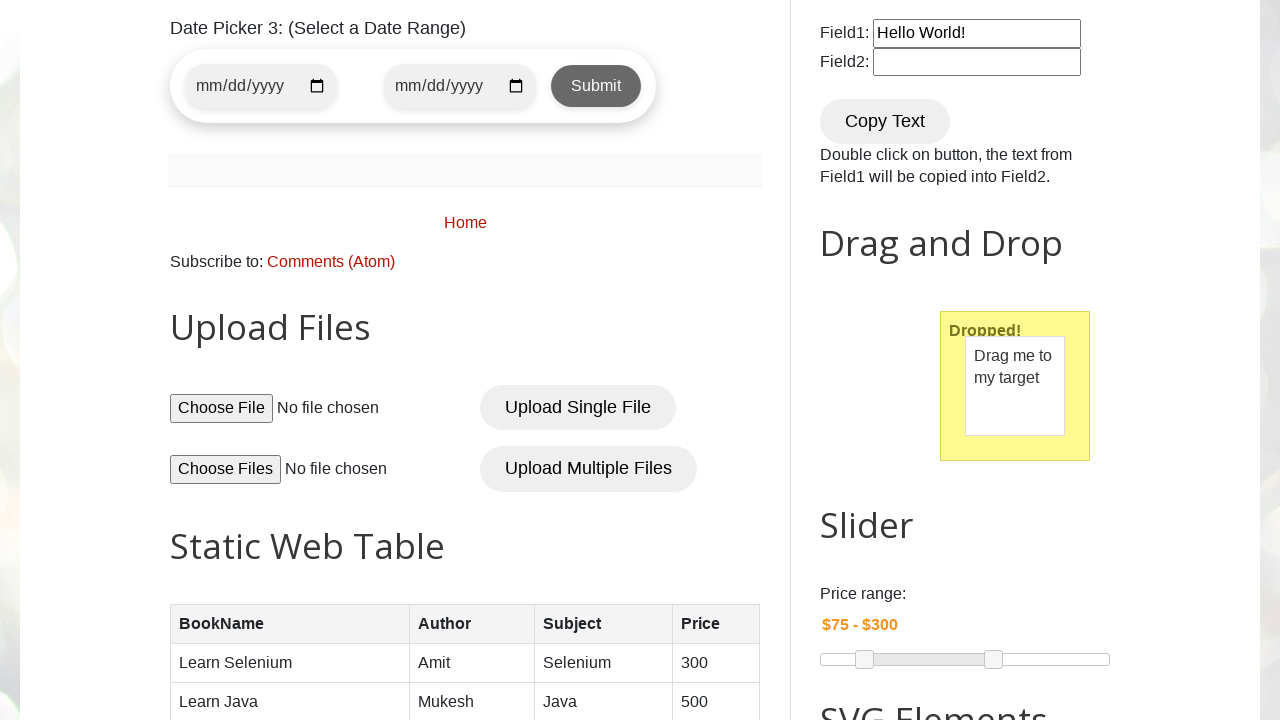